Tests jQuery UI datepicker by opening the calendar, navigating to the next month, and selecting a specific day (20)

Starting URL: https://jqueryui.com/datepicker/

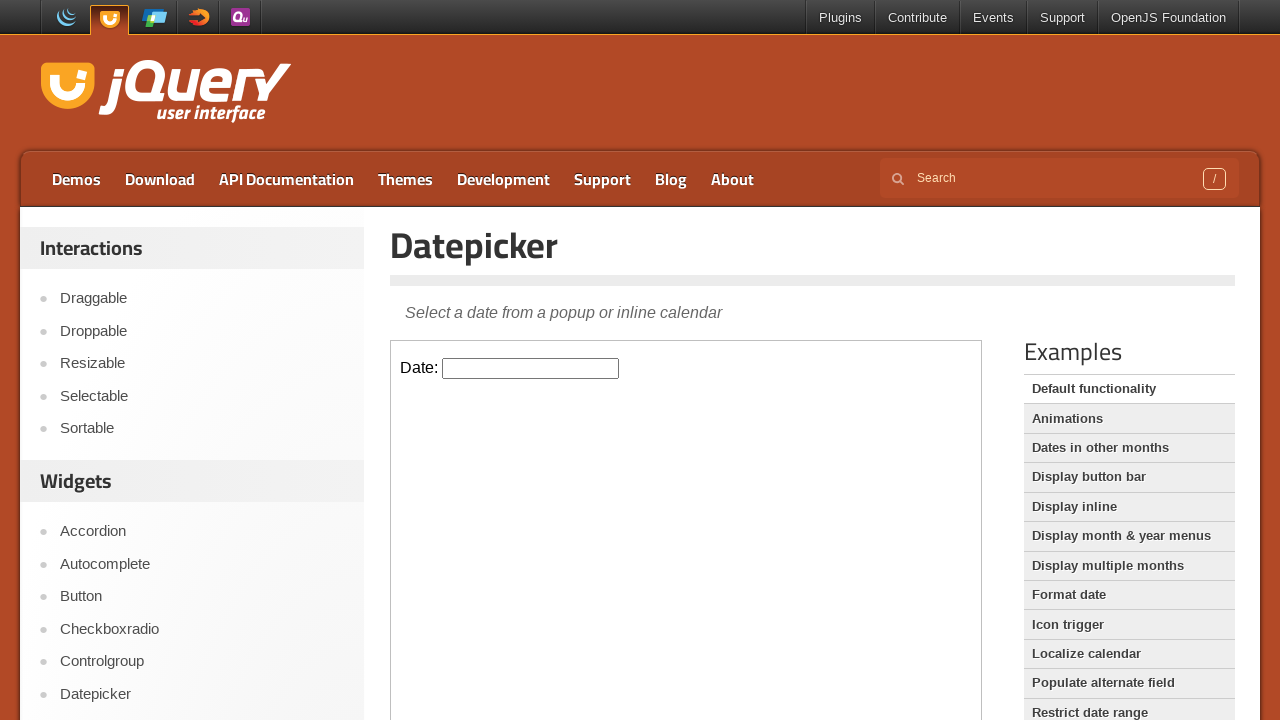

Located the demo iframe
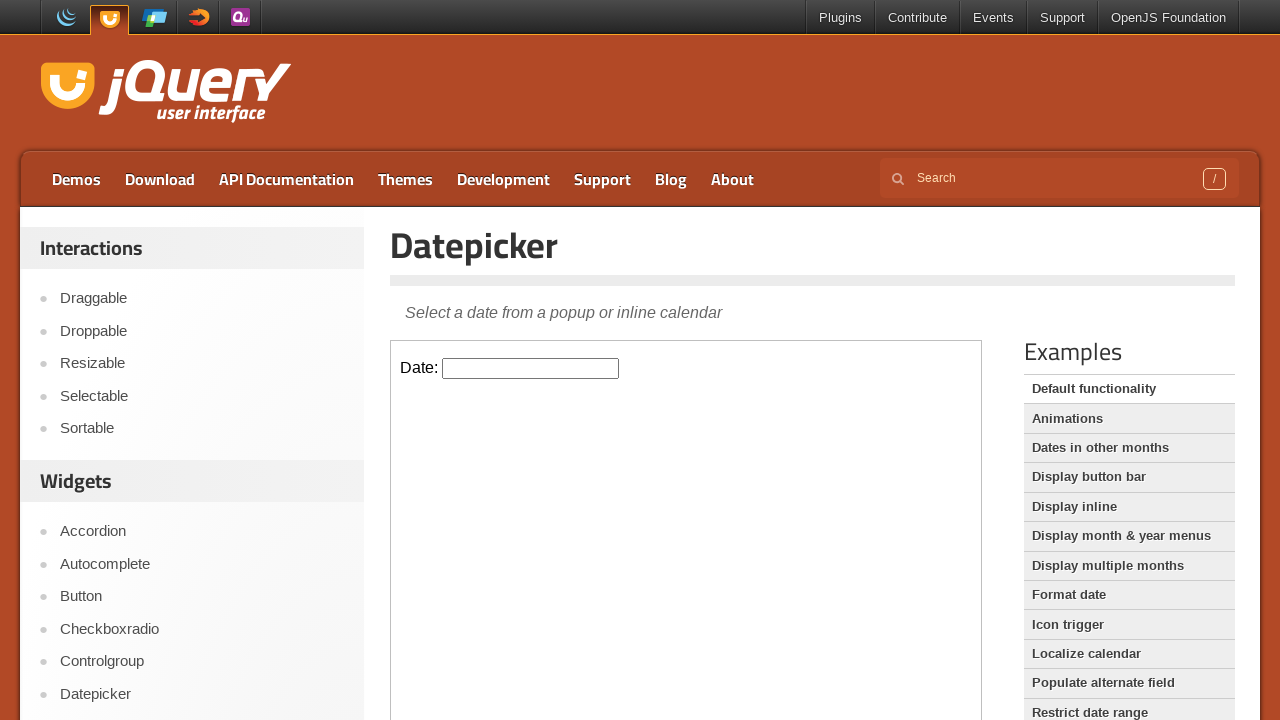

Clicked on datepicker input to open the calendar at (531, 368) on .demo-frame >> internal:control=enter-frame >> #datepicker
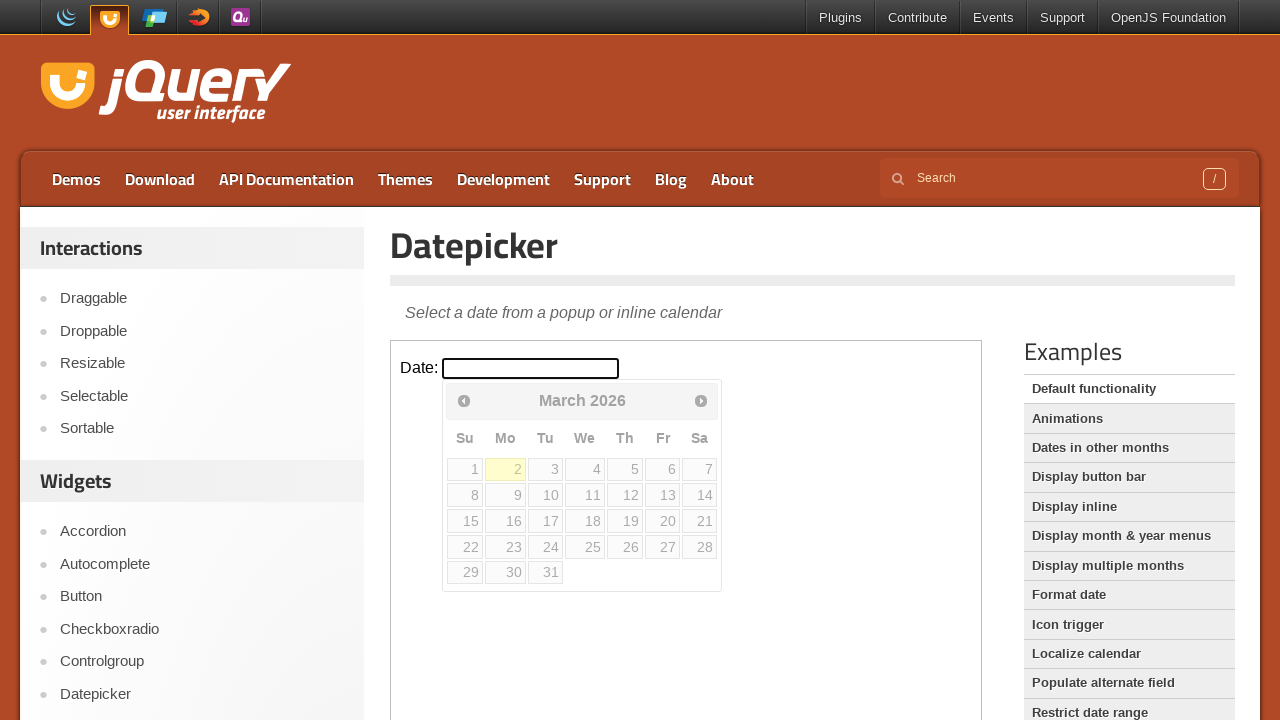

Clicked next month button to navigate to the next month at (701, 400) on .demo-frame >> internal:control=enter-frame >> .ui-datepicker-next
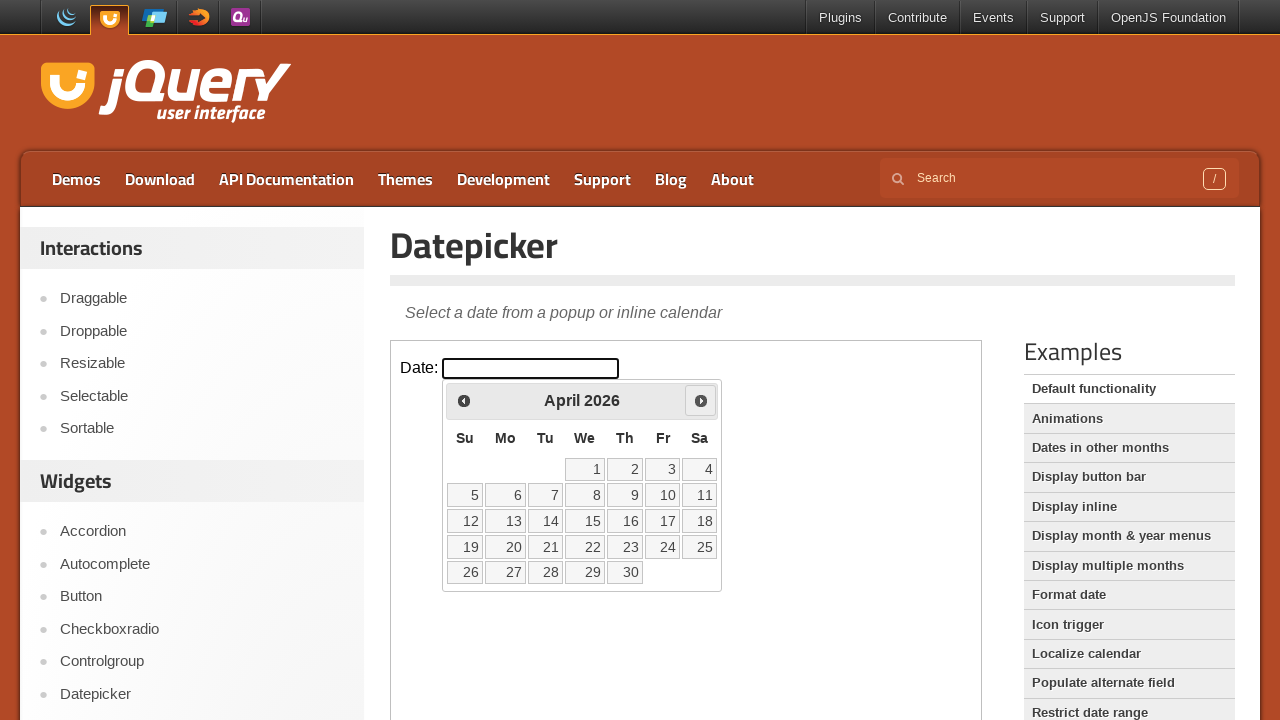

Selected day 20 from the calendar at (506, 547) on .demo-frame >> internal:control=enter-frame >> table.ui-datepicker-calendar a:te
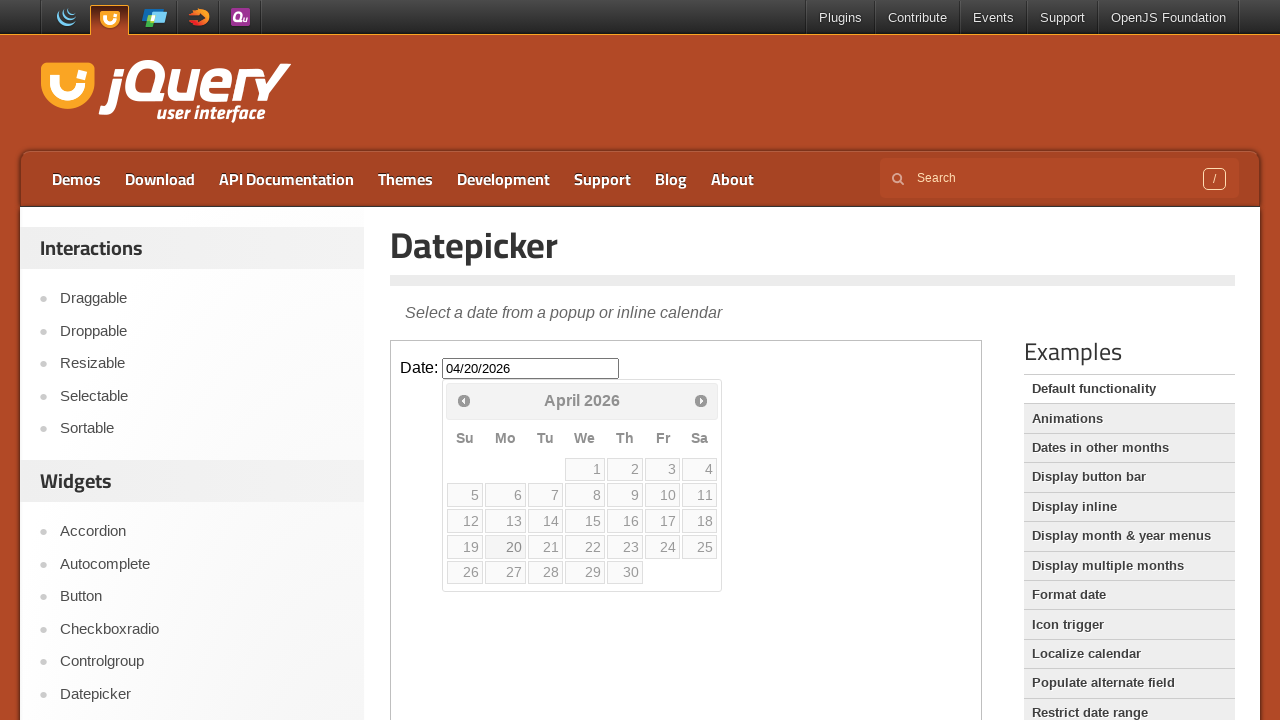

Retrieved datepicker input value: '04/20/2026'
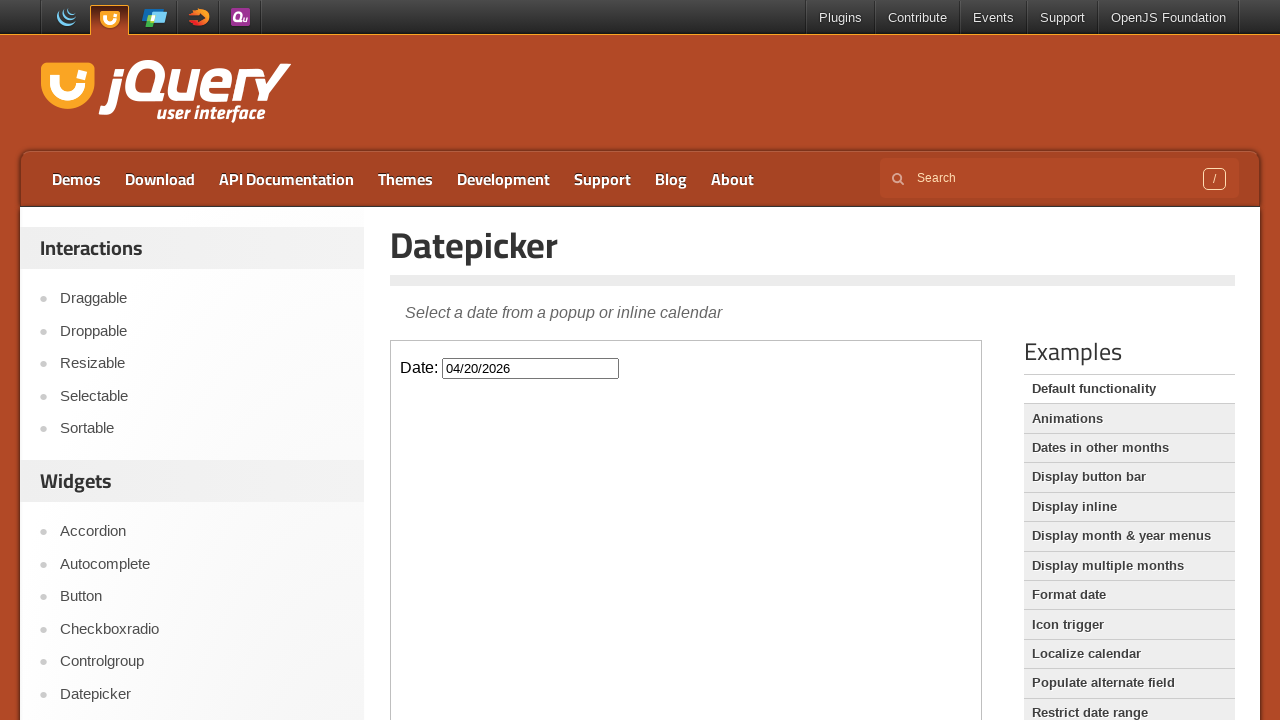

Verified that the selected date contains day '20'
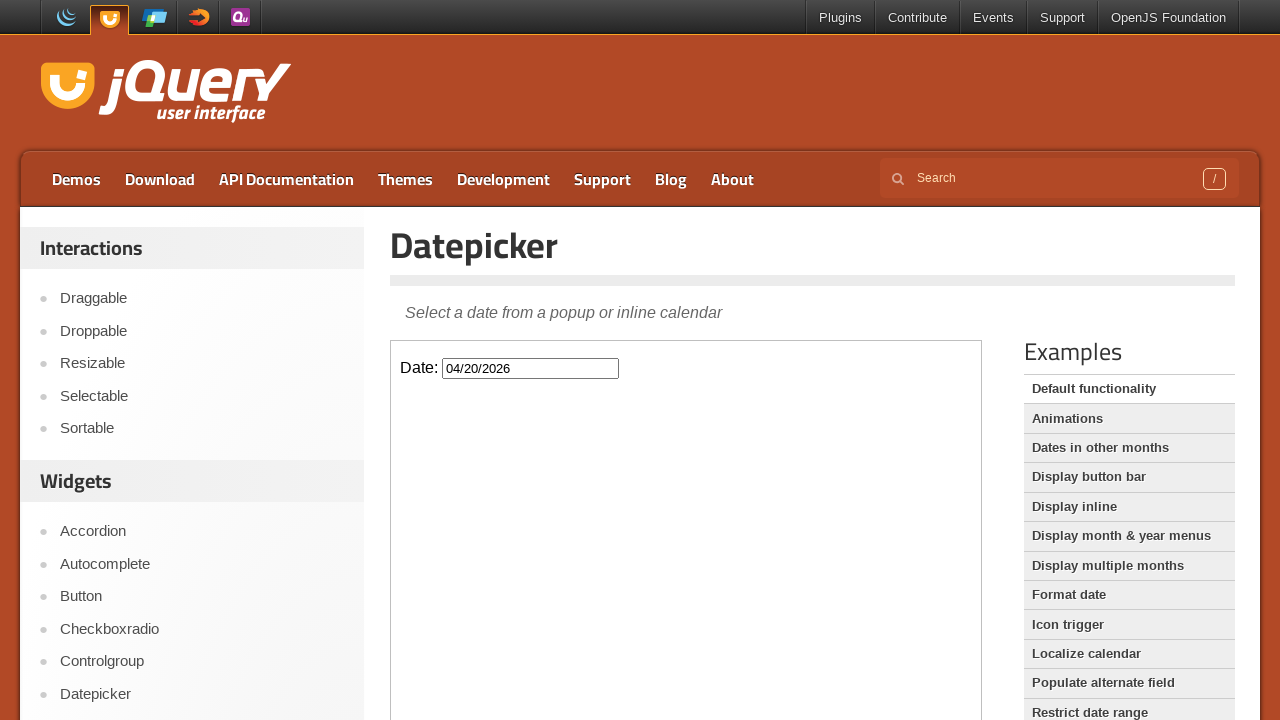

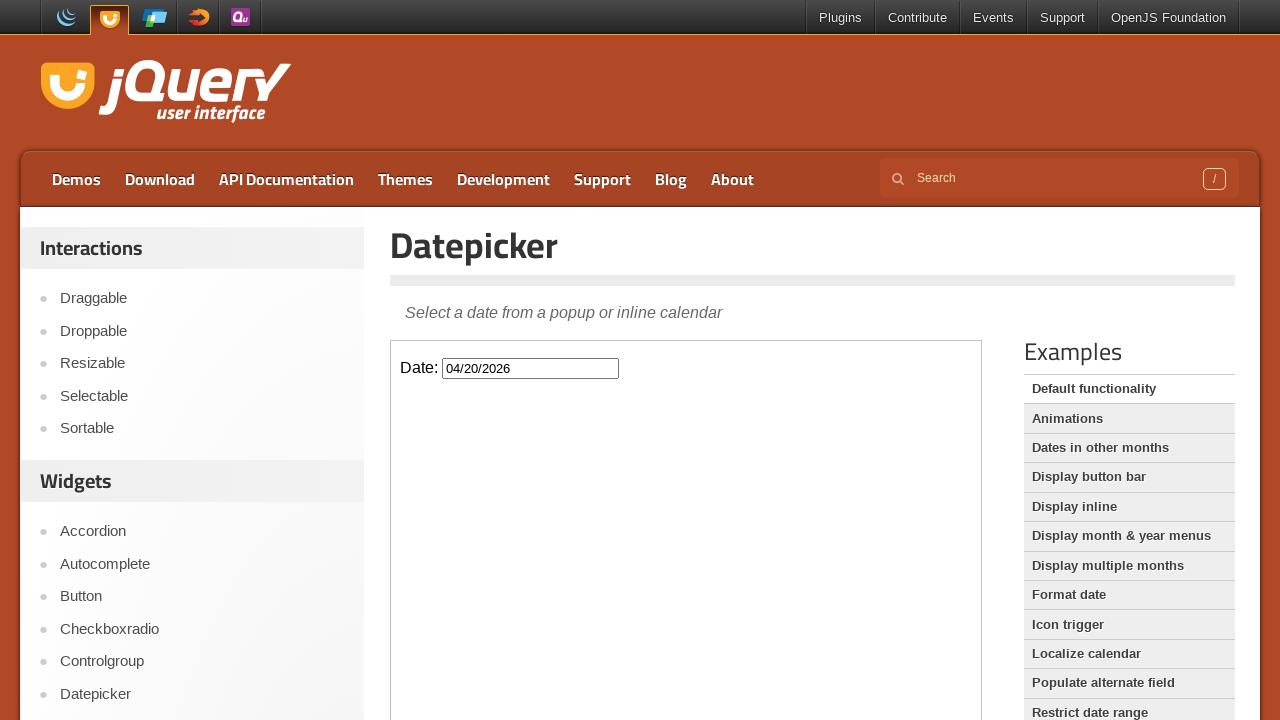